Tests entering numeric values in an input field using arrow keys

Starting URL: http://the-internet.herokuapp.com/inputs

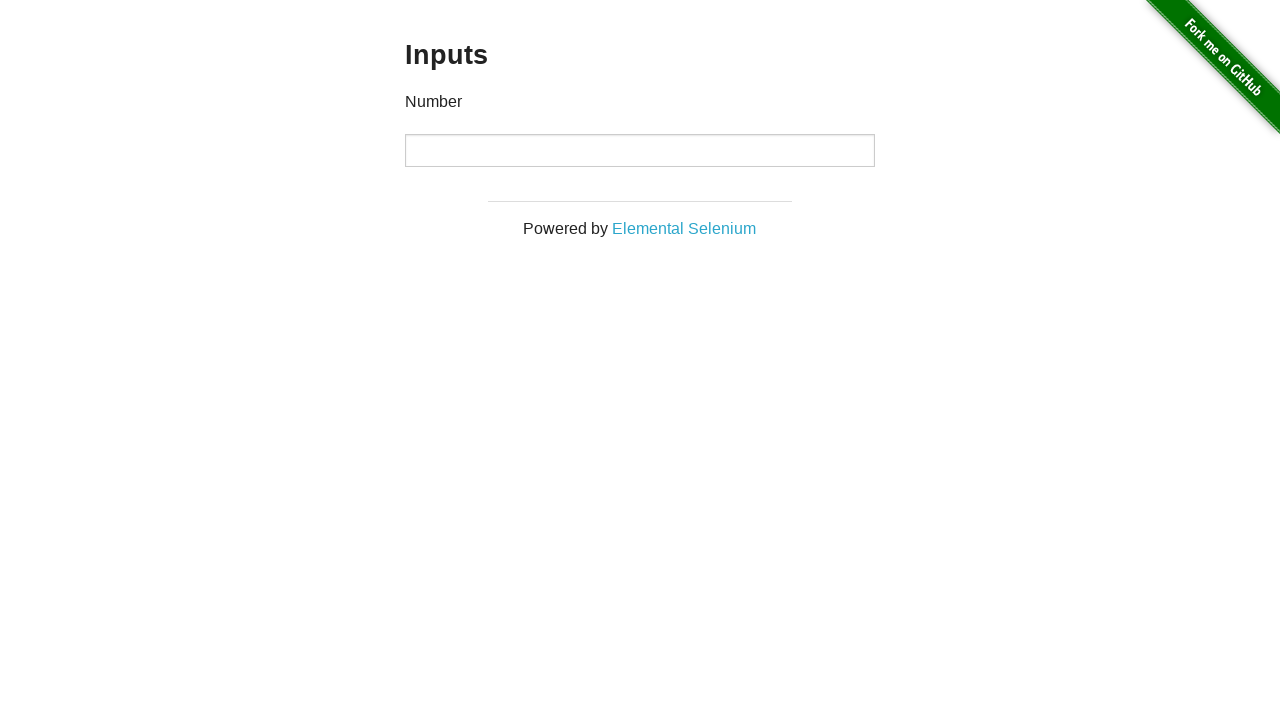

Clicked on the number input field at (640, 150) on input[type='number']
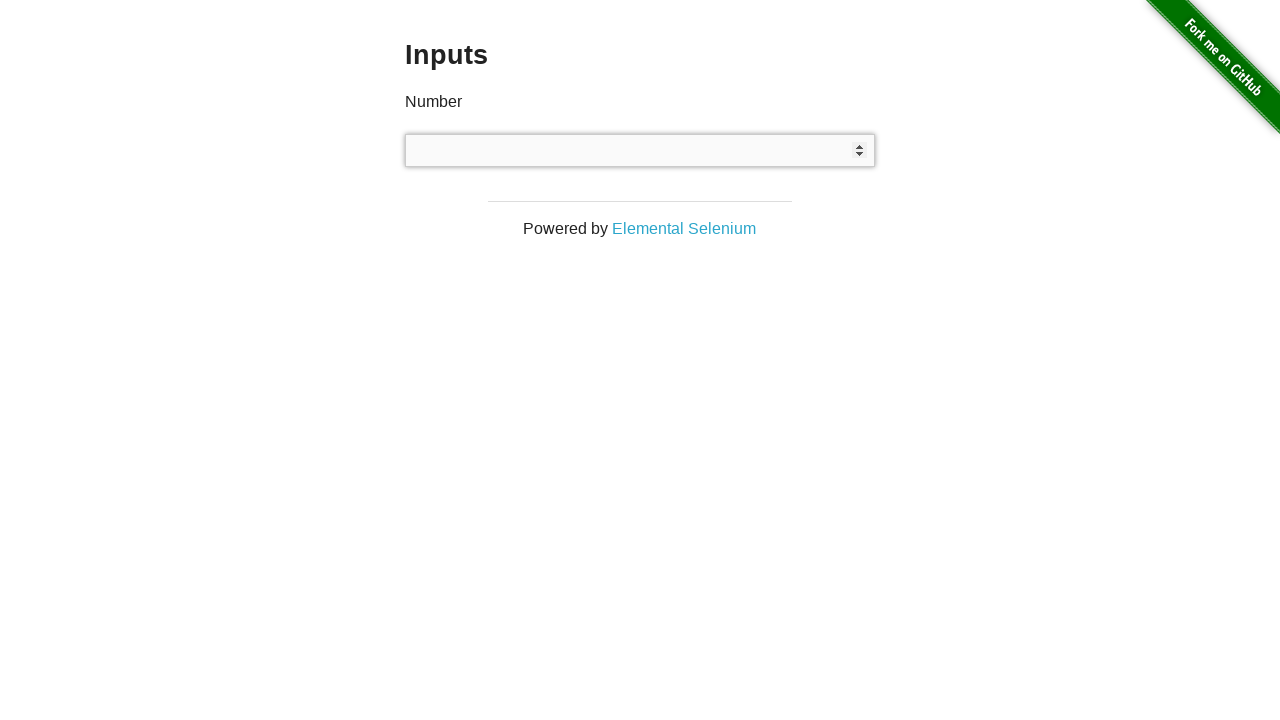

Pressed ArrowUp to increment the numeric value
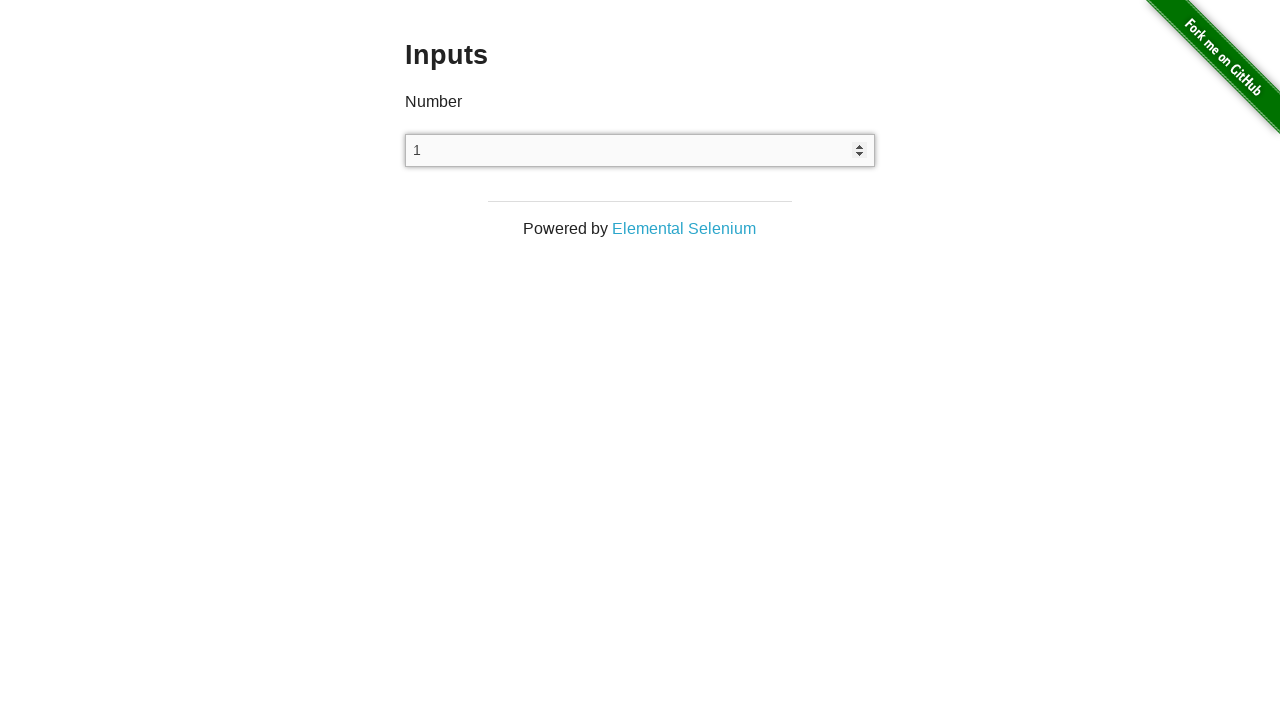

Pressed ArrowDown to decrement the numeric value
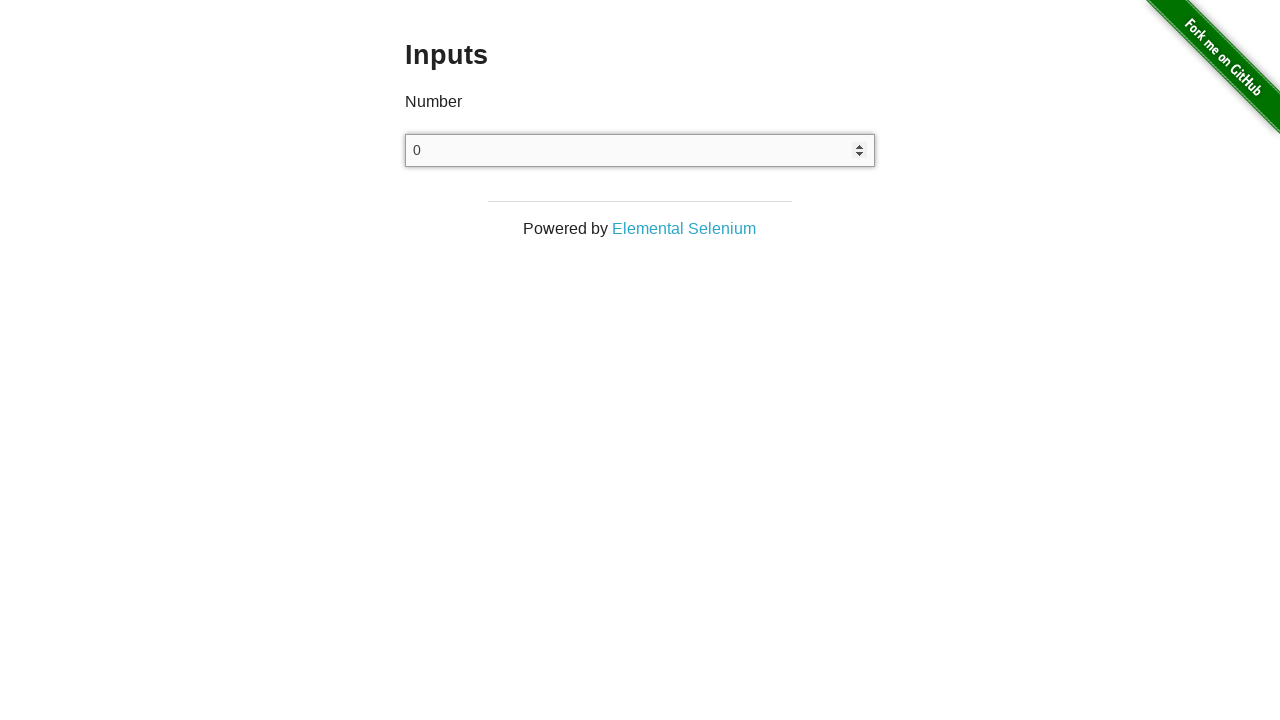

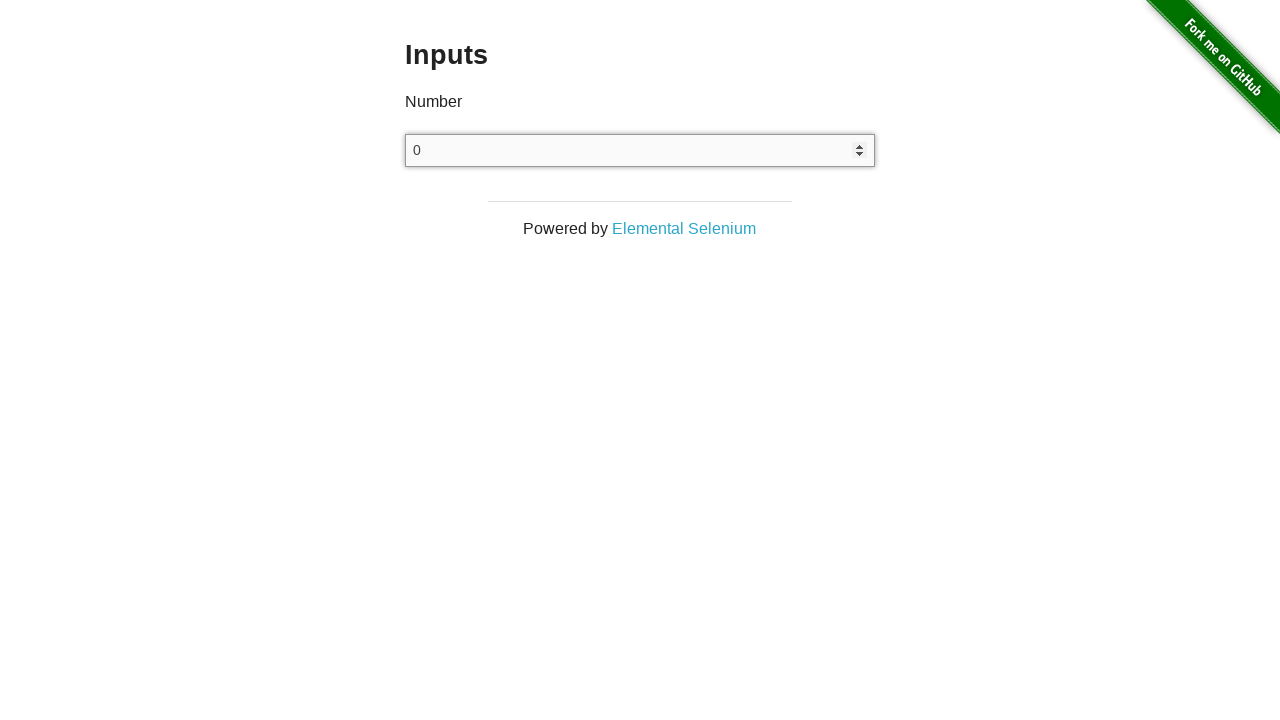